Tests adding an element on Herokuapp by clicking the Add Element button and verifying the new button appears

Starting URL: https://the-internet.herokuapp.com/

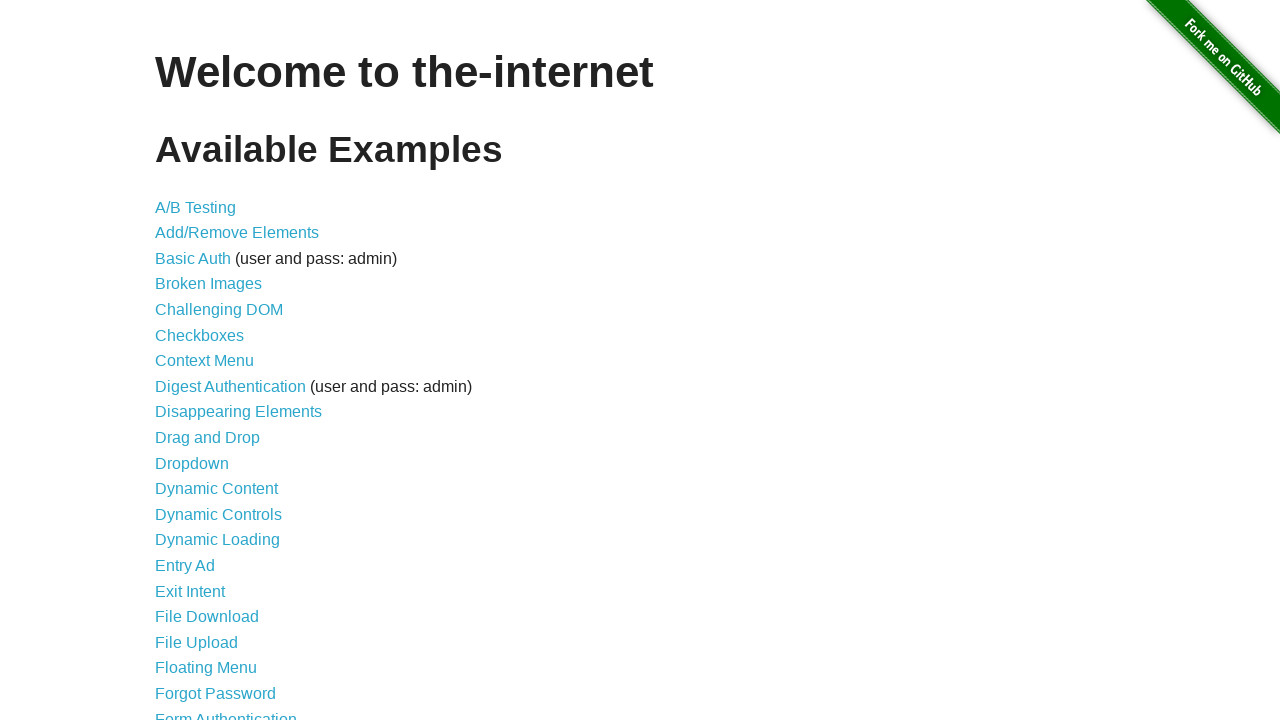

Clicked on Add/Remove Elements link at (237, 233) on xpath=//a[@href='/add_remove_elements/']
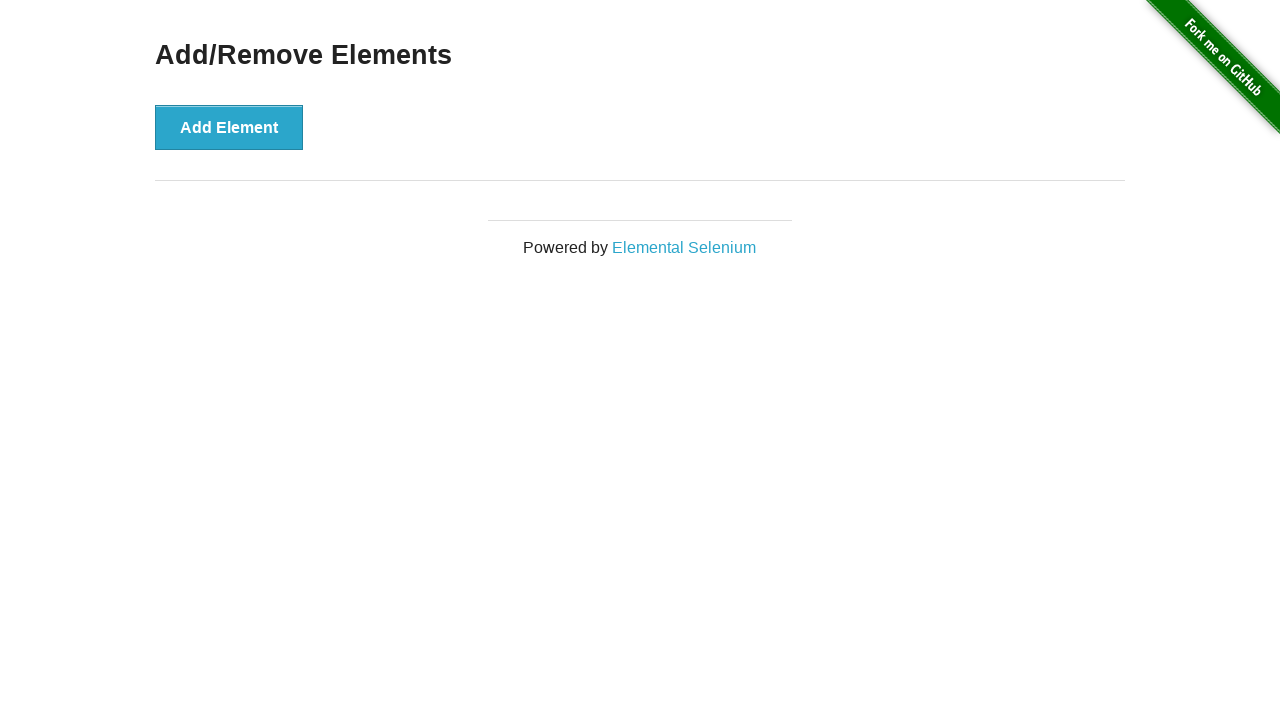

Clicked Add Element button at (229, 127) on xpath=//button[@onclick='addElement()']
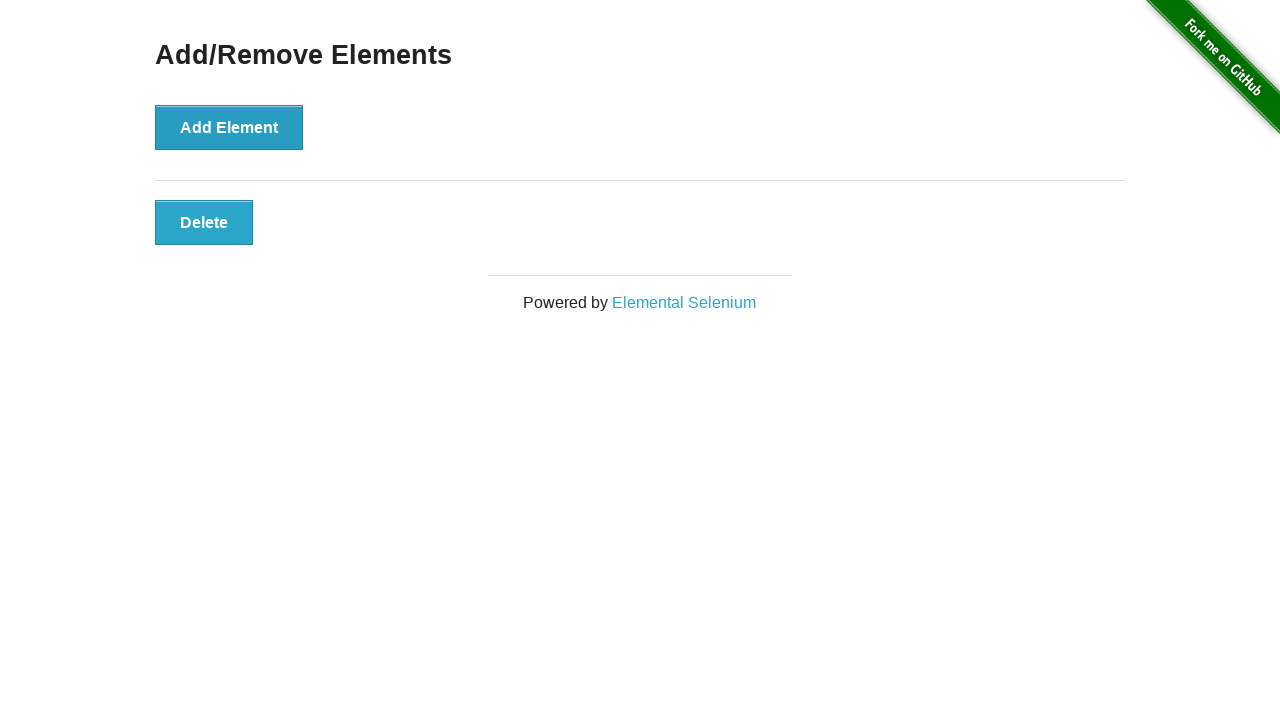

Verified the added button is displayed
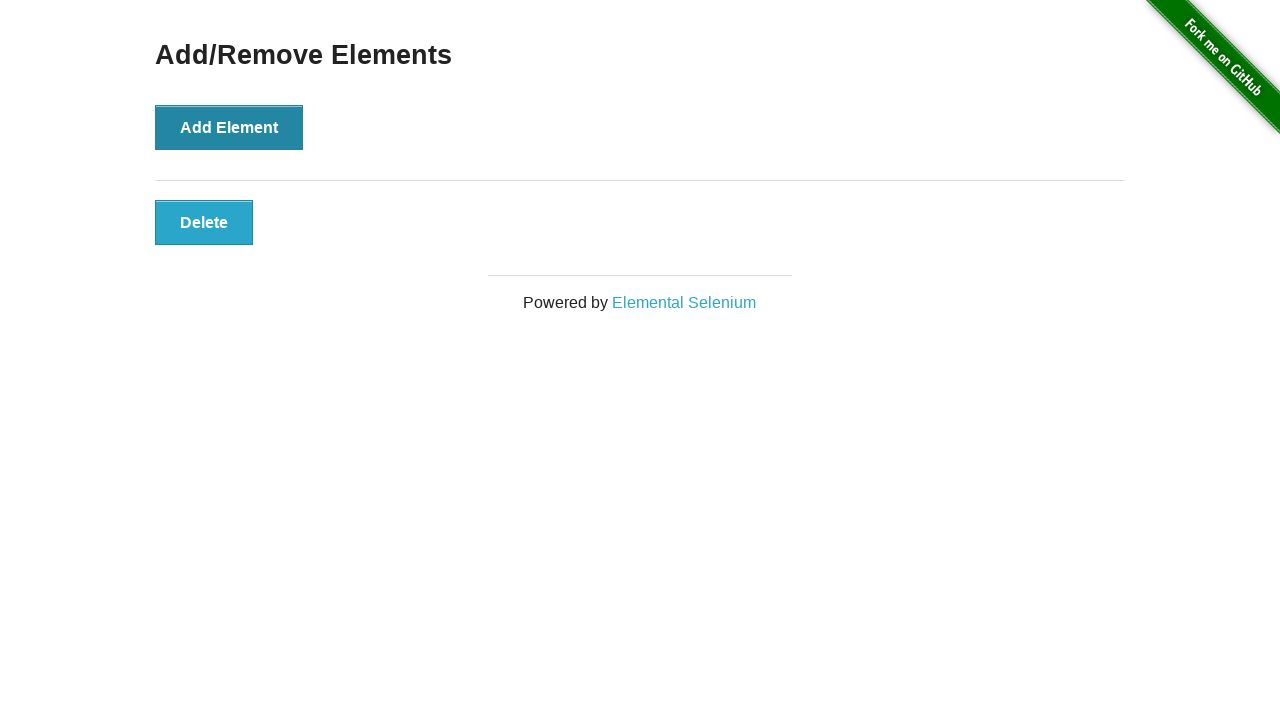

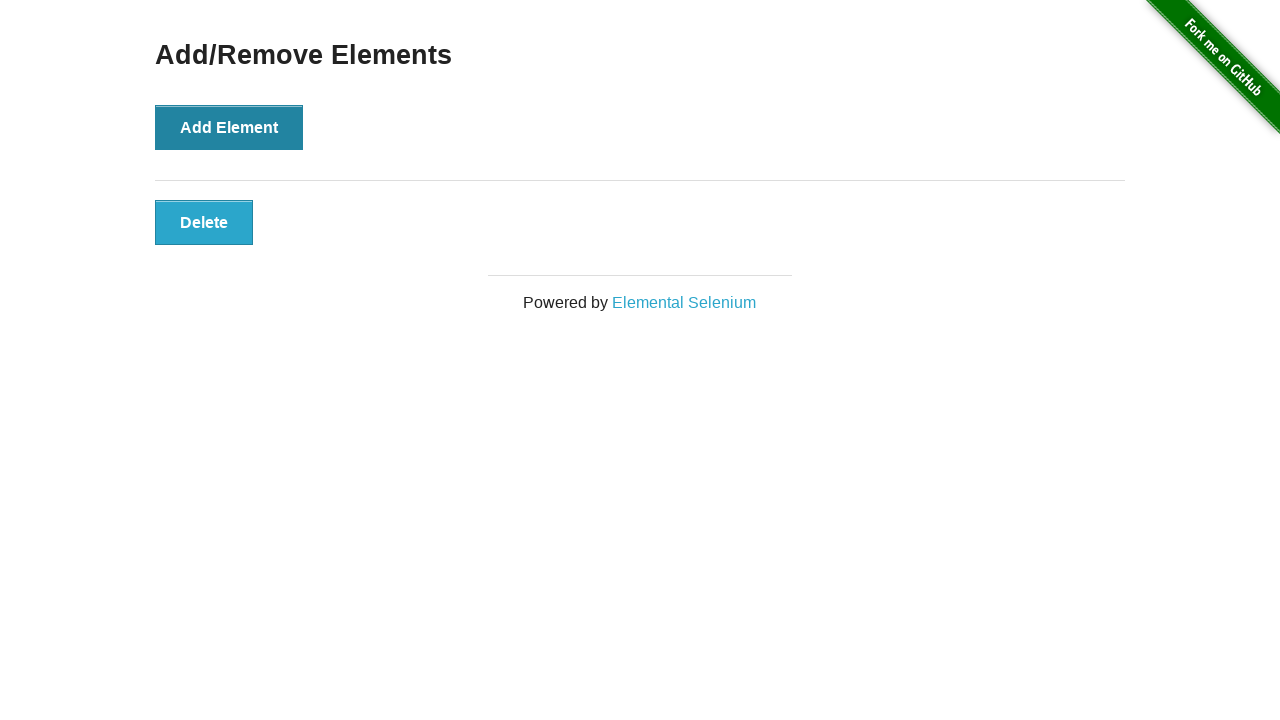